Tests the practice form on demoqa.com by filling out personal information fields including name, email, gender, phone number, date of birth, hobbies, and address, then submitting the form.

Starting URL: https://demoqa.com/automation-practice-form

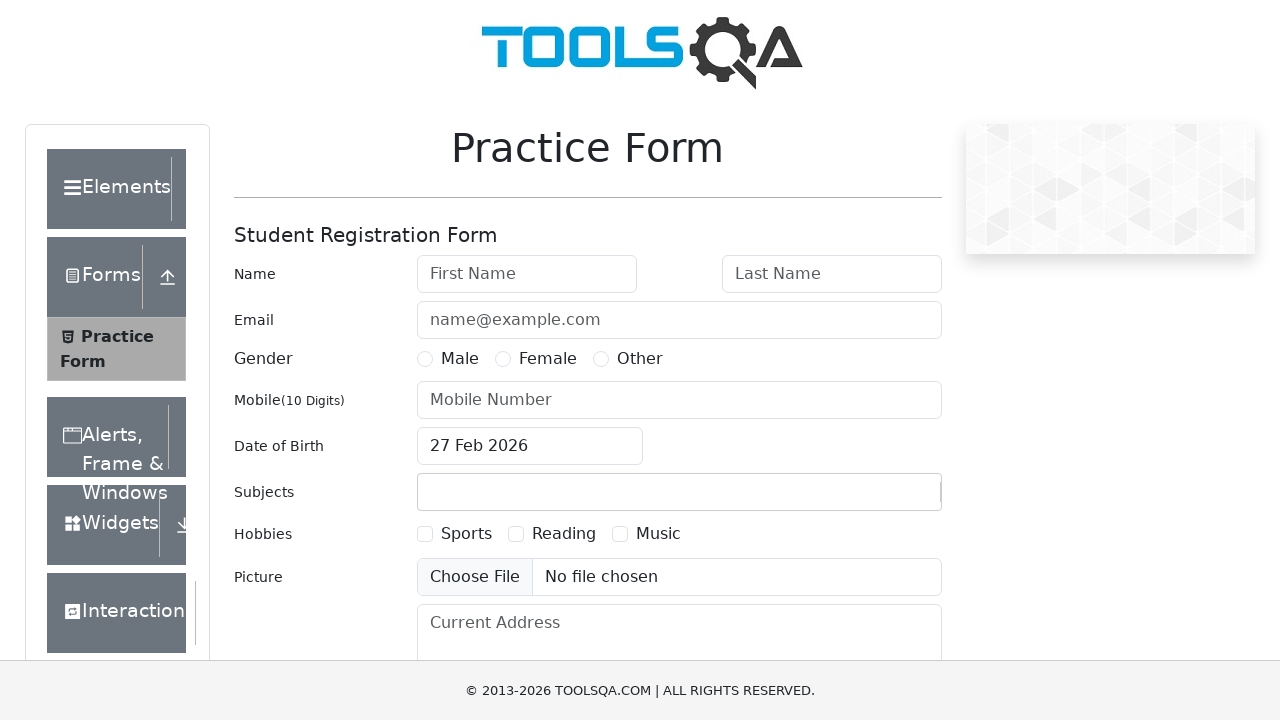

Set viewport size to 1920x1080
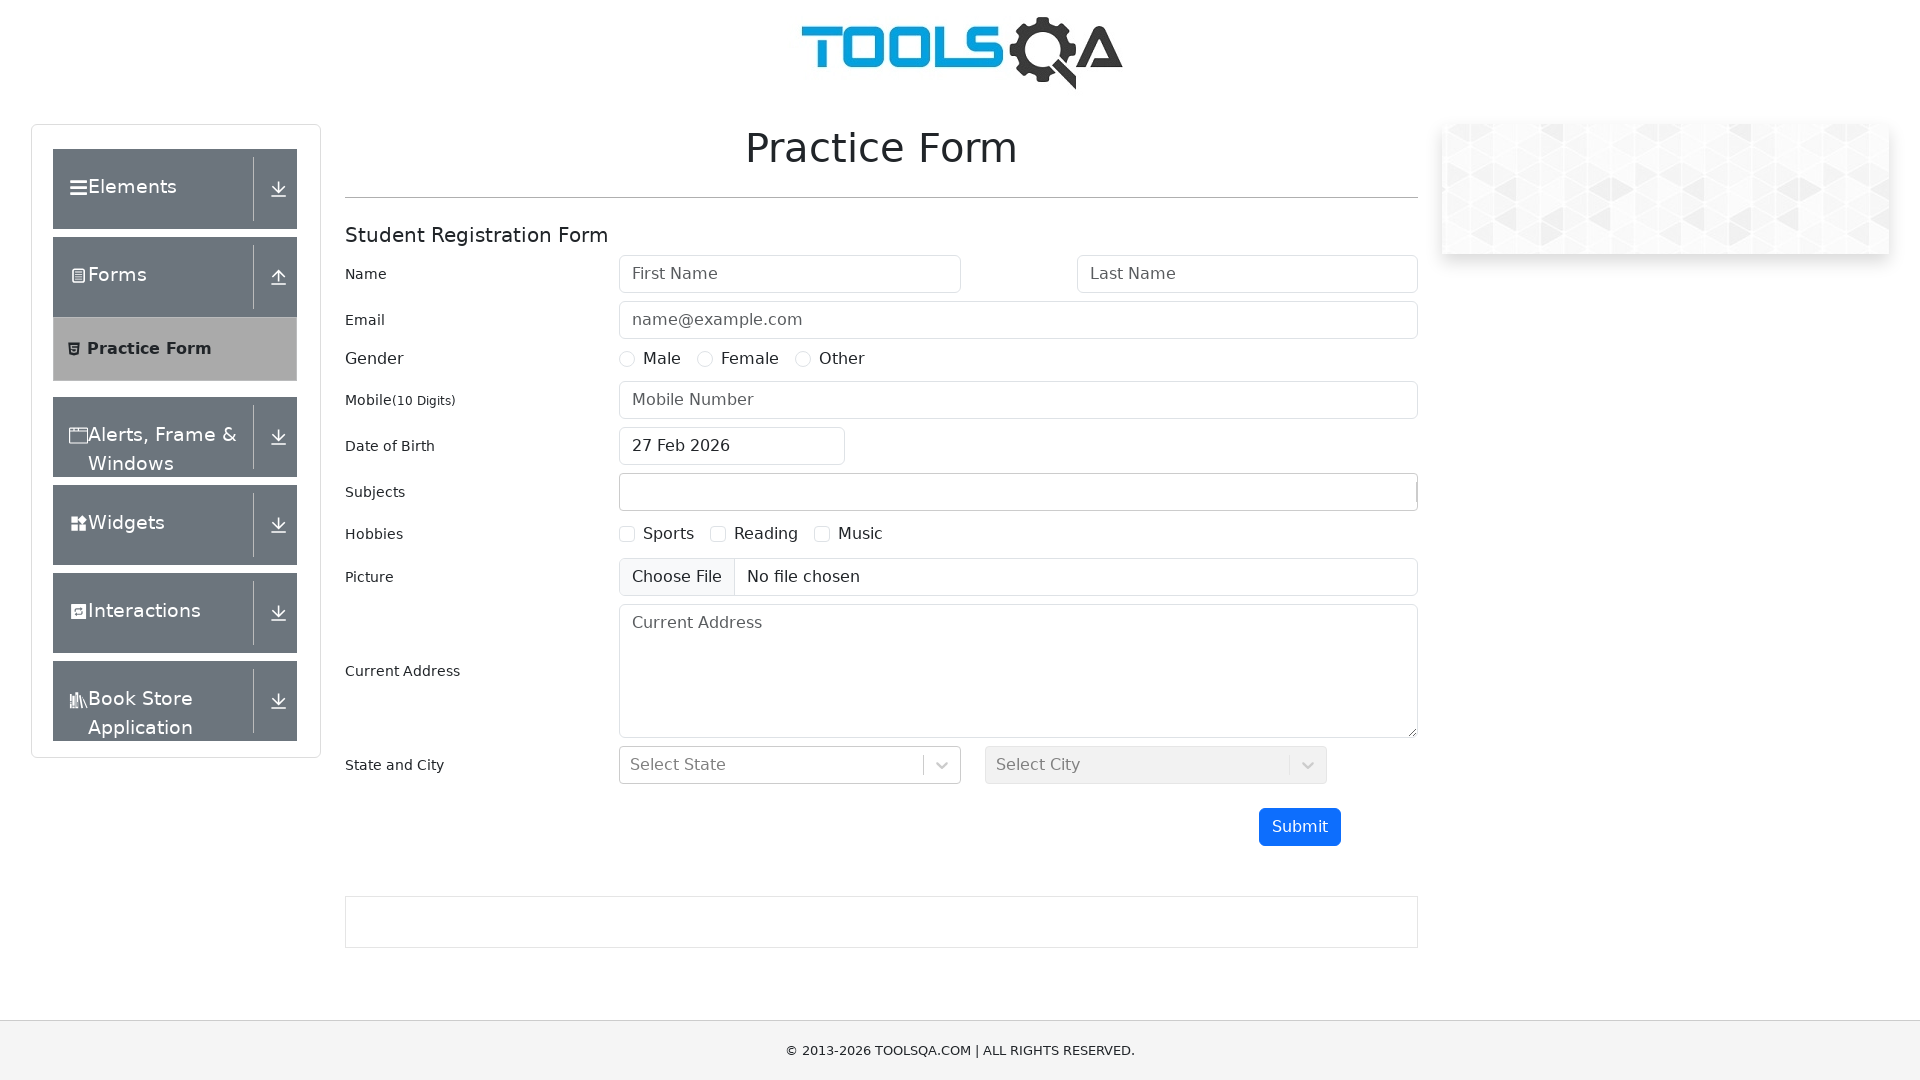

Filled first name field with 'Mykola' on input[placeholder="First Name"]
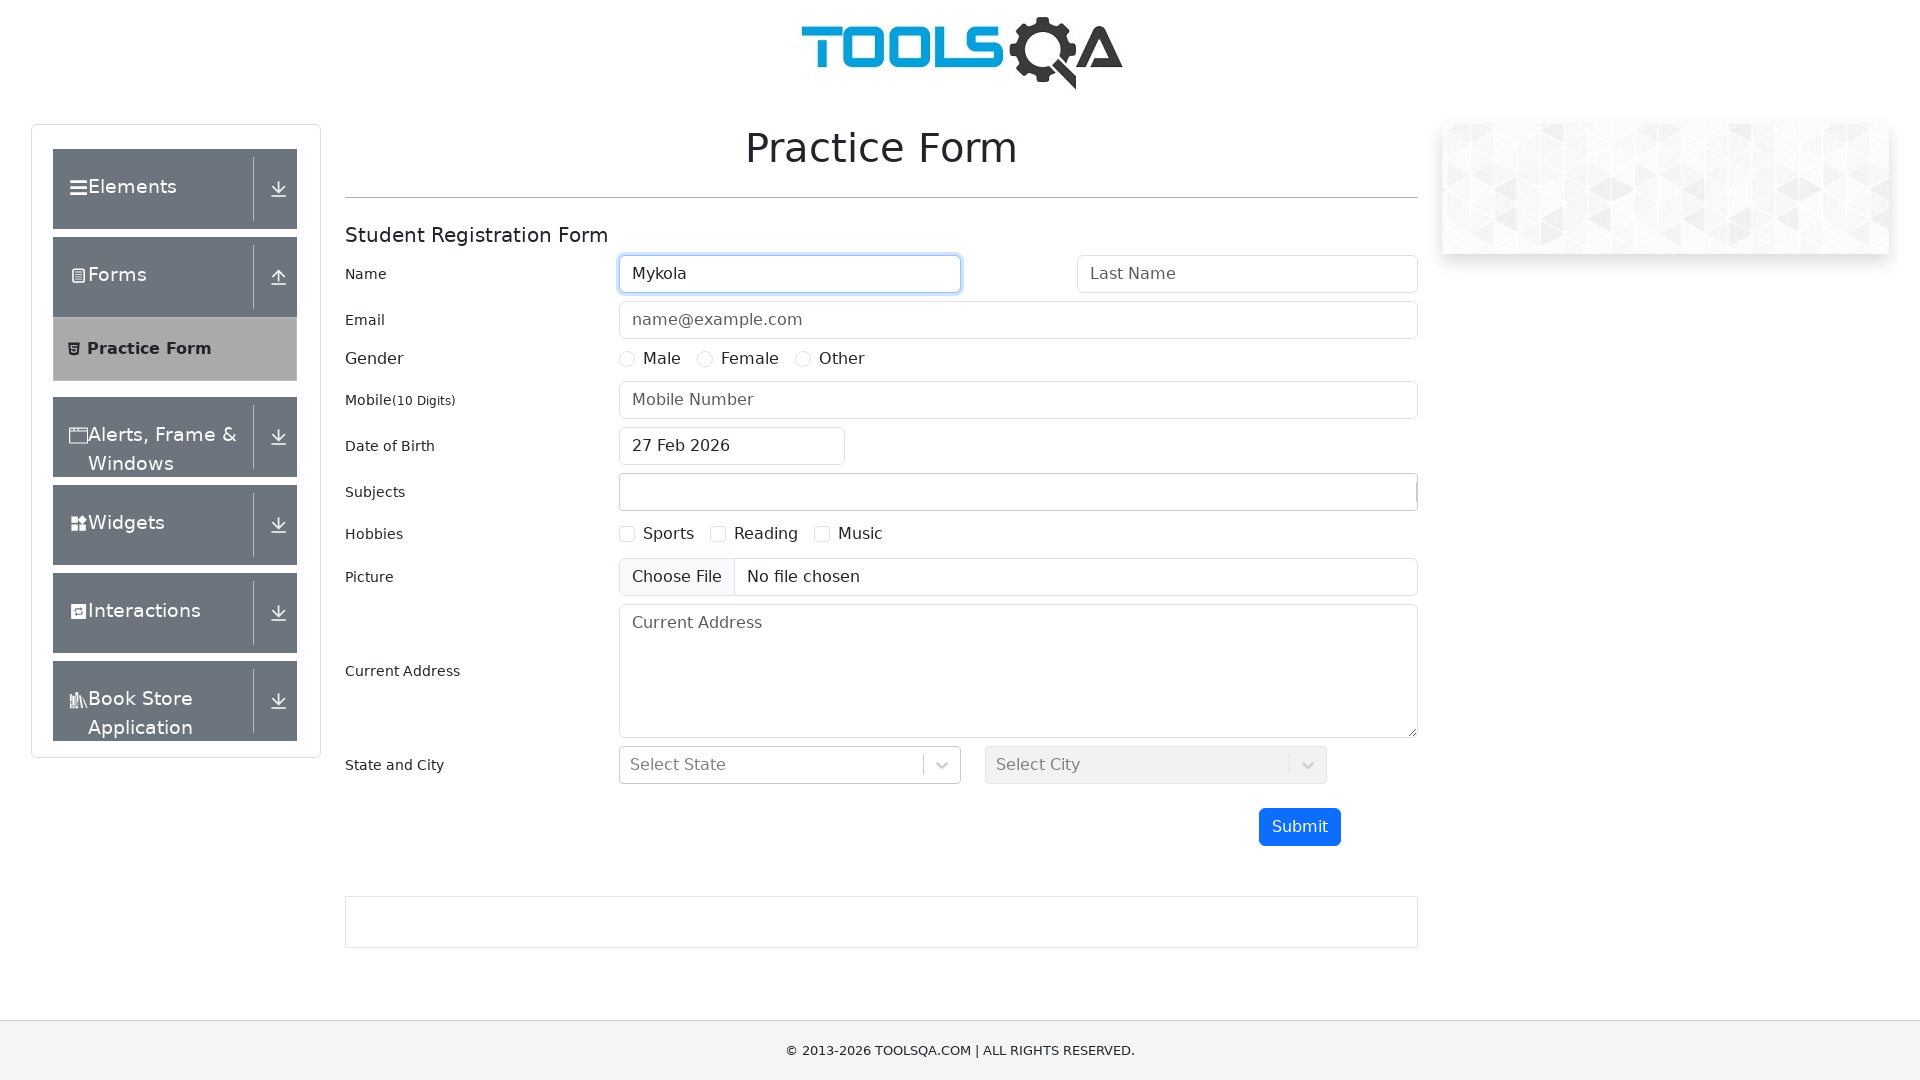

Filled last name field with 'Petrov' on input[placeholder="Last Name"]
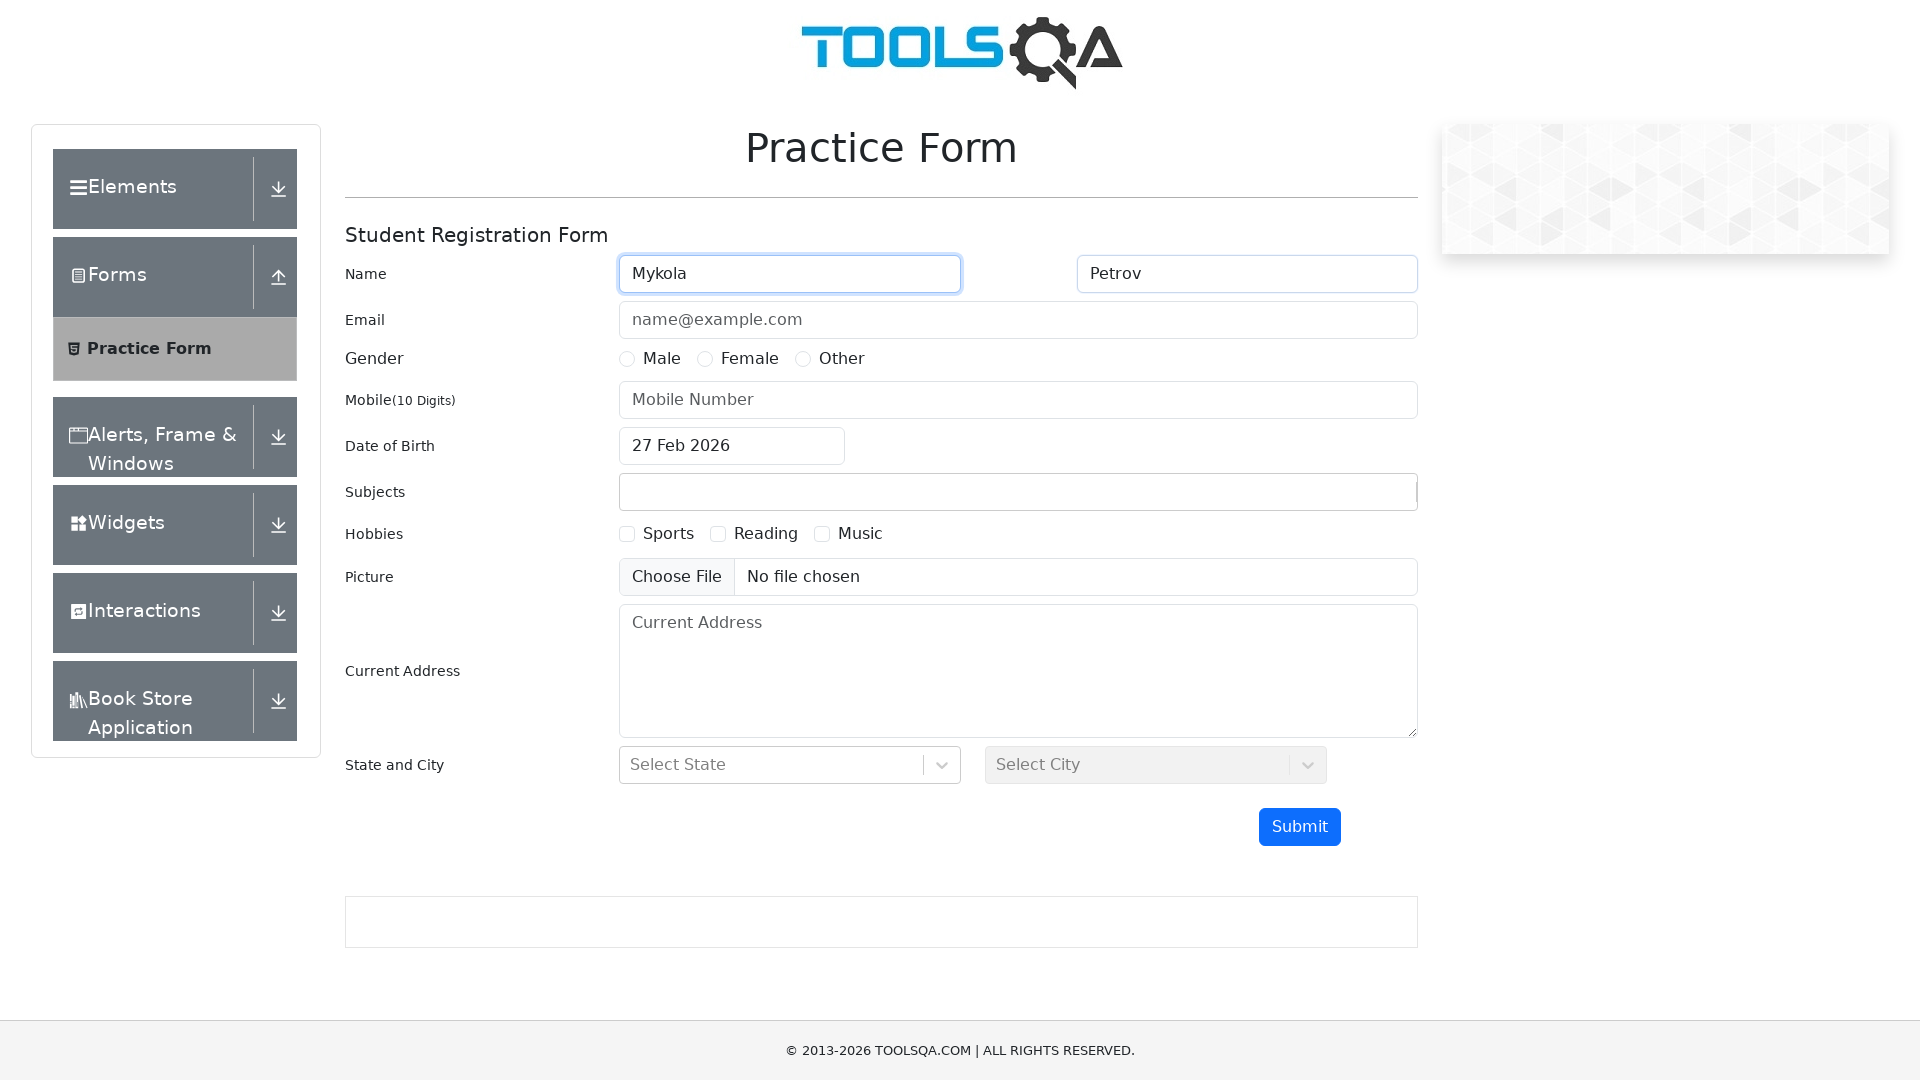

Filled email field with 'petroffn@gmail.com' on input[placeholder="name@example.com"]
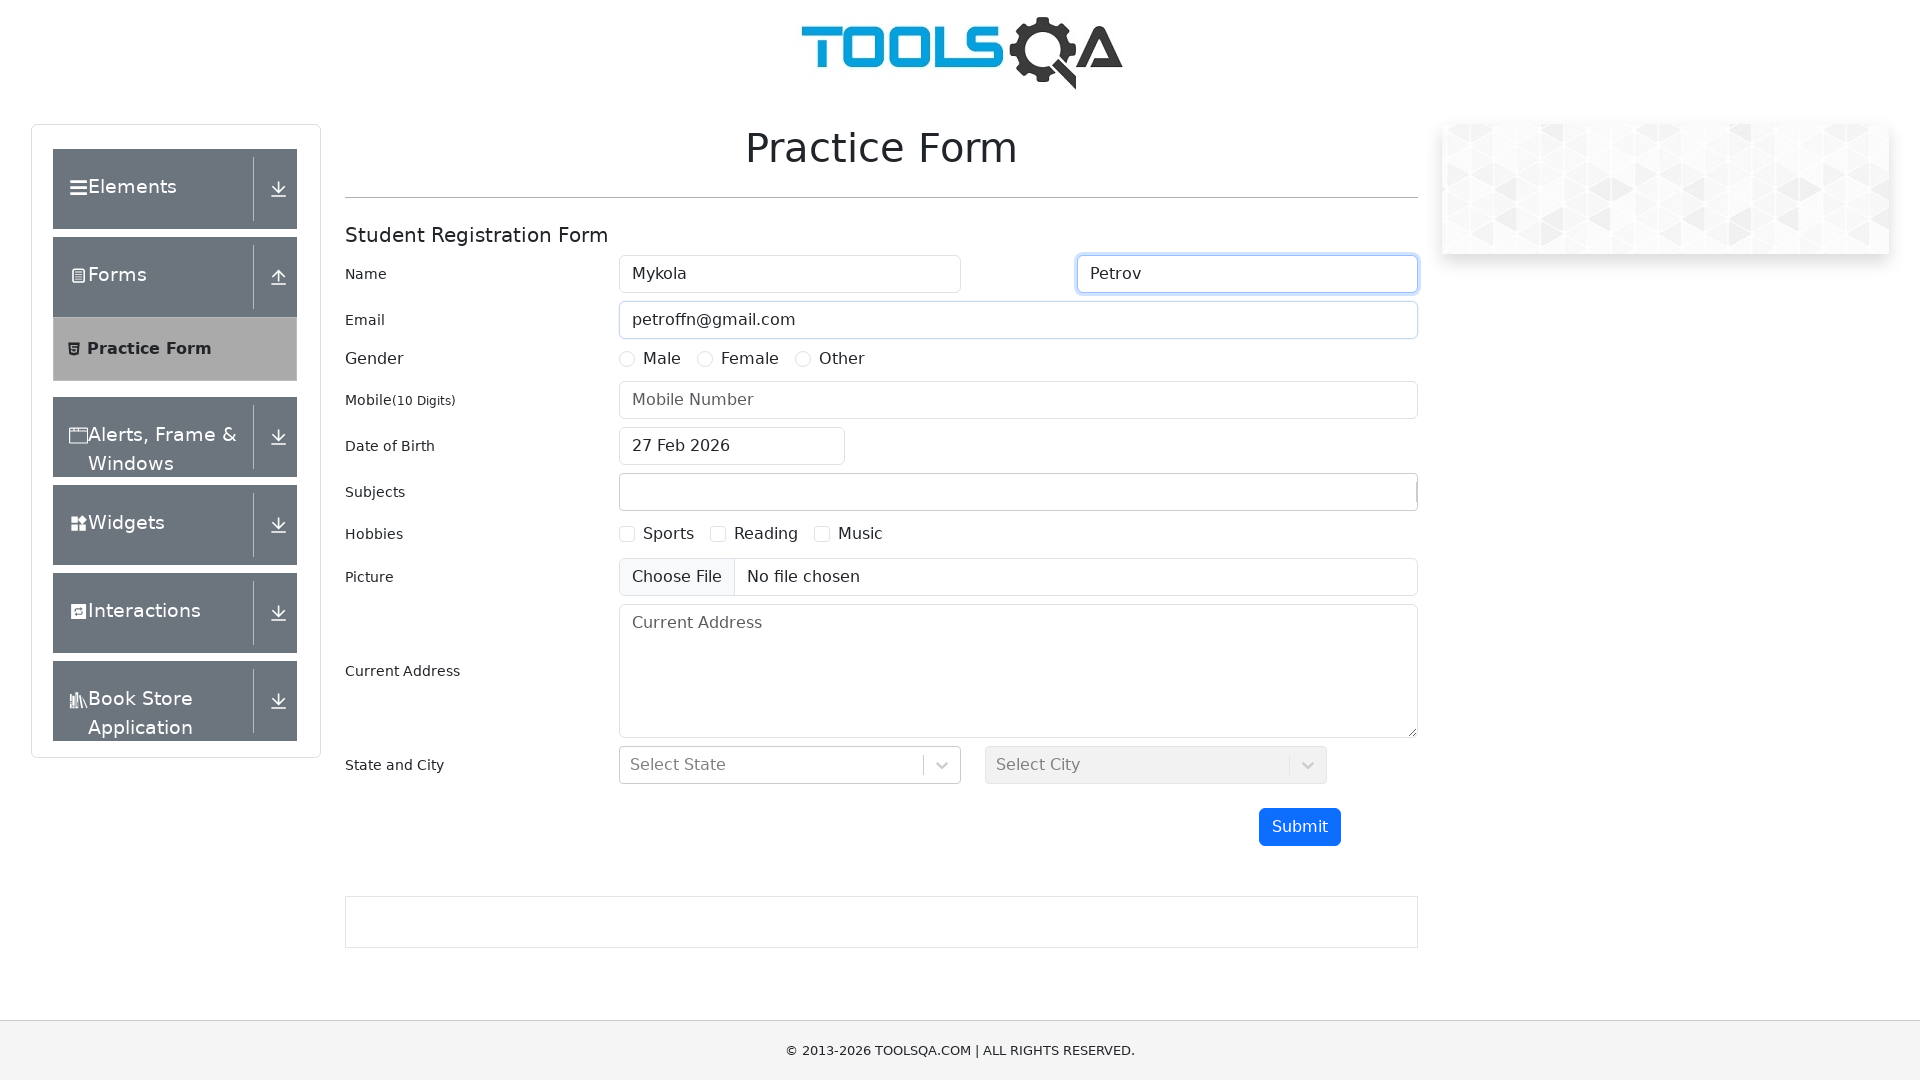

Selected Male gender radio button at (662, 359) on label[for="gender-radio-1"]
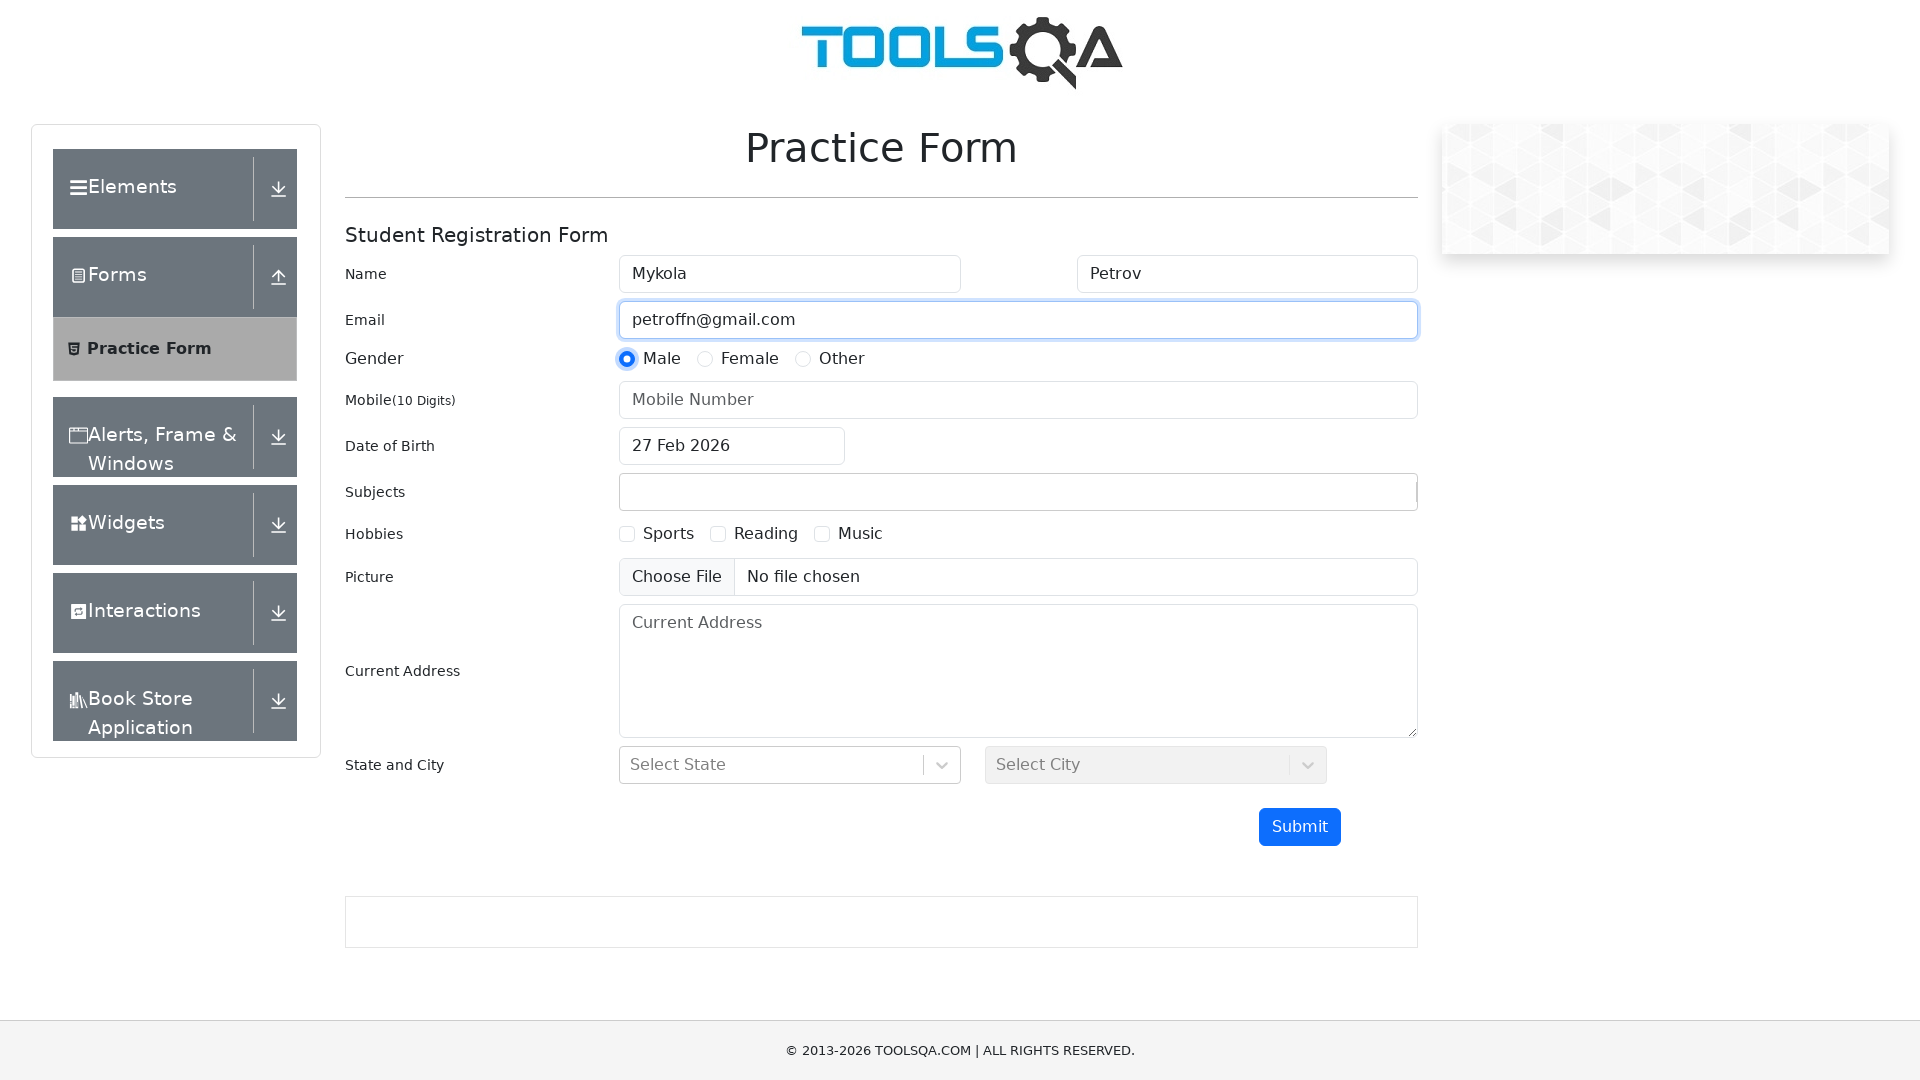

Filled phone number field with '0661324657' on input#userNumber
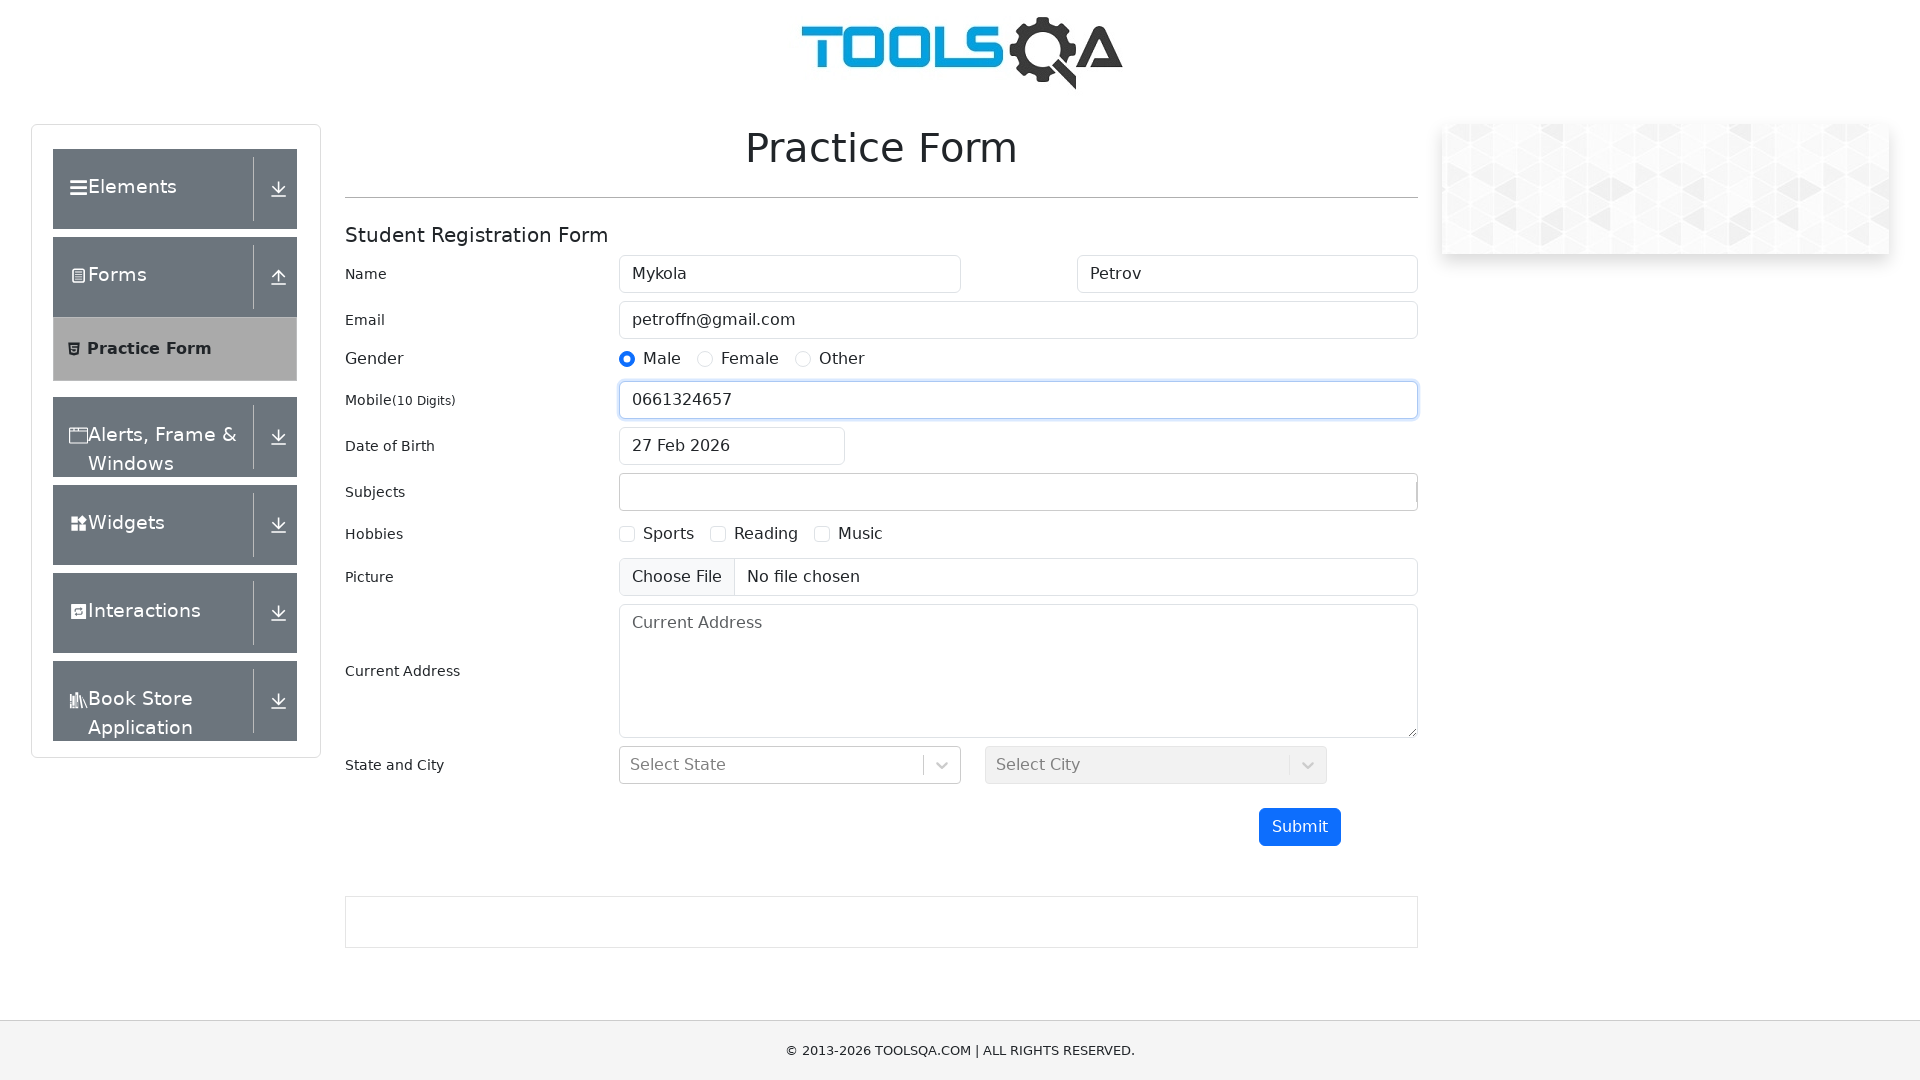

Clicked date of birth field to open datepicker at (732, 446) on #dateOfBirthInput
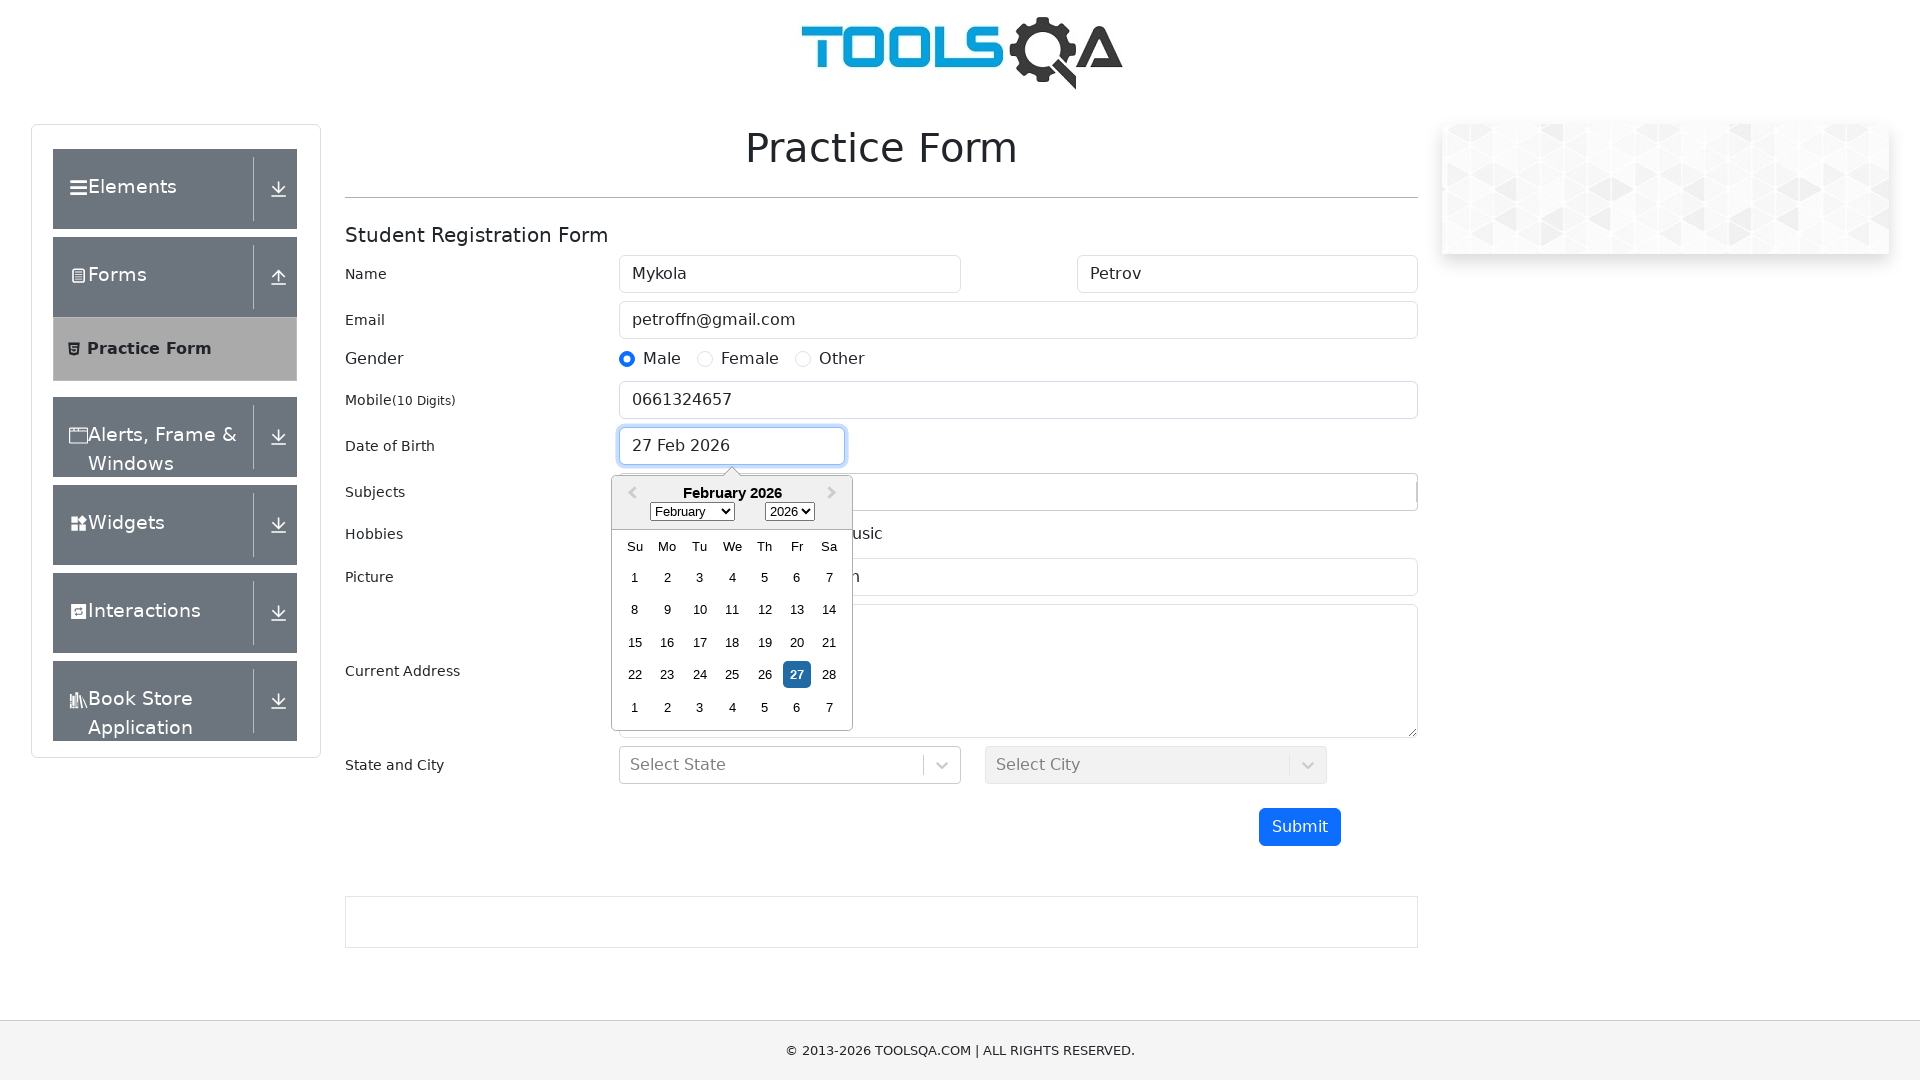

Selected June in date picker month selector on select.react-datepicker__month-select
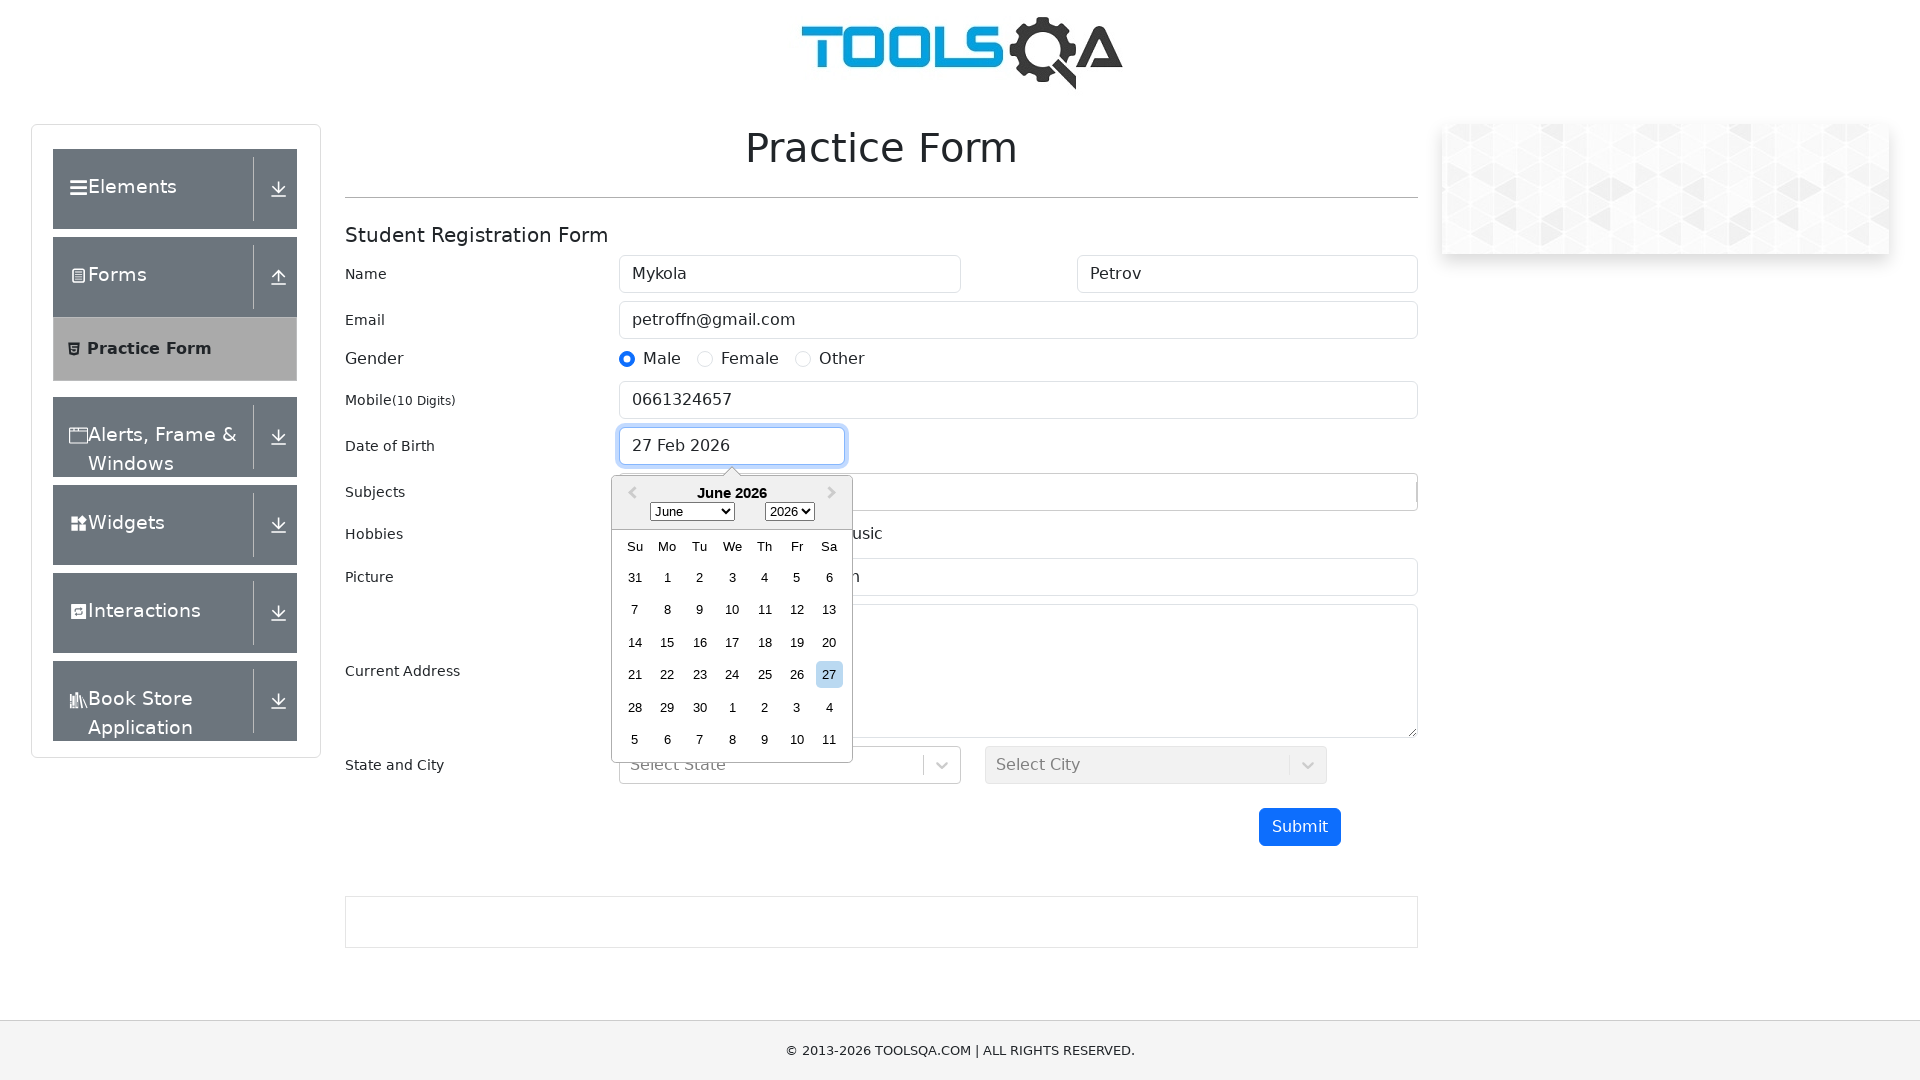

Selected day 15 in date picker at (667, 642) on div.react-datepicker__day--015:not(.react-datepicker__day--outside-month)
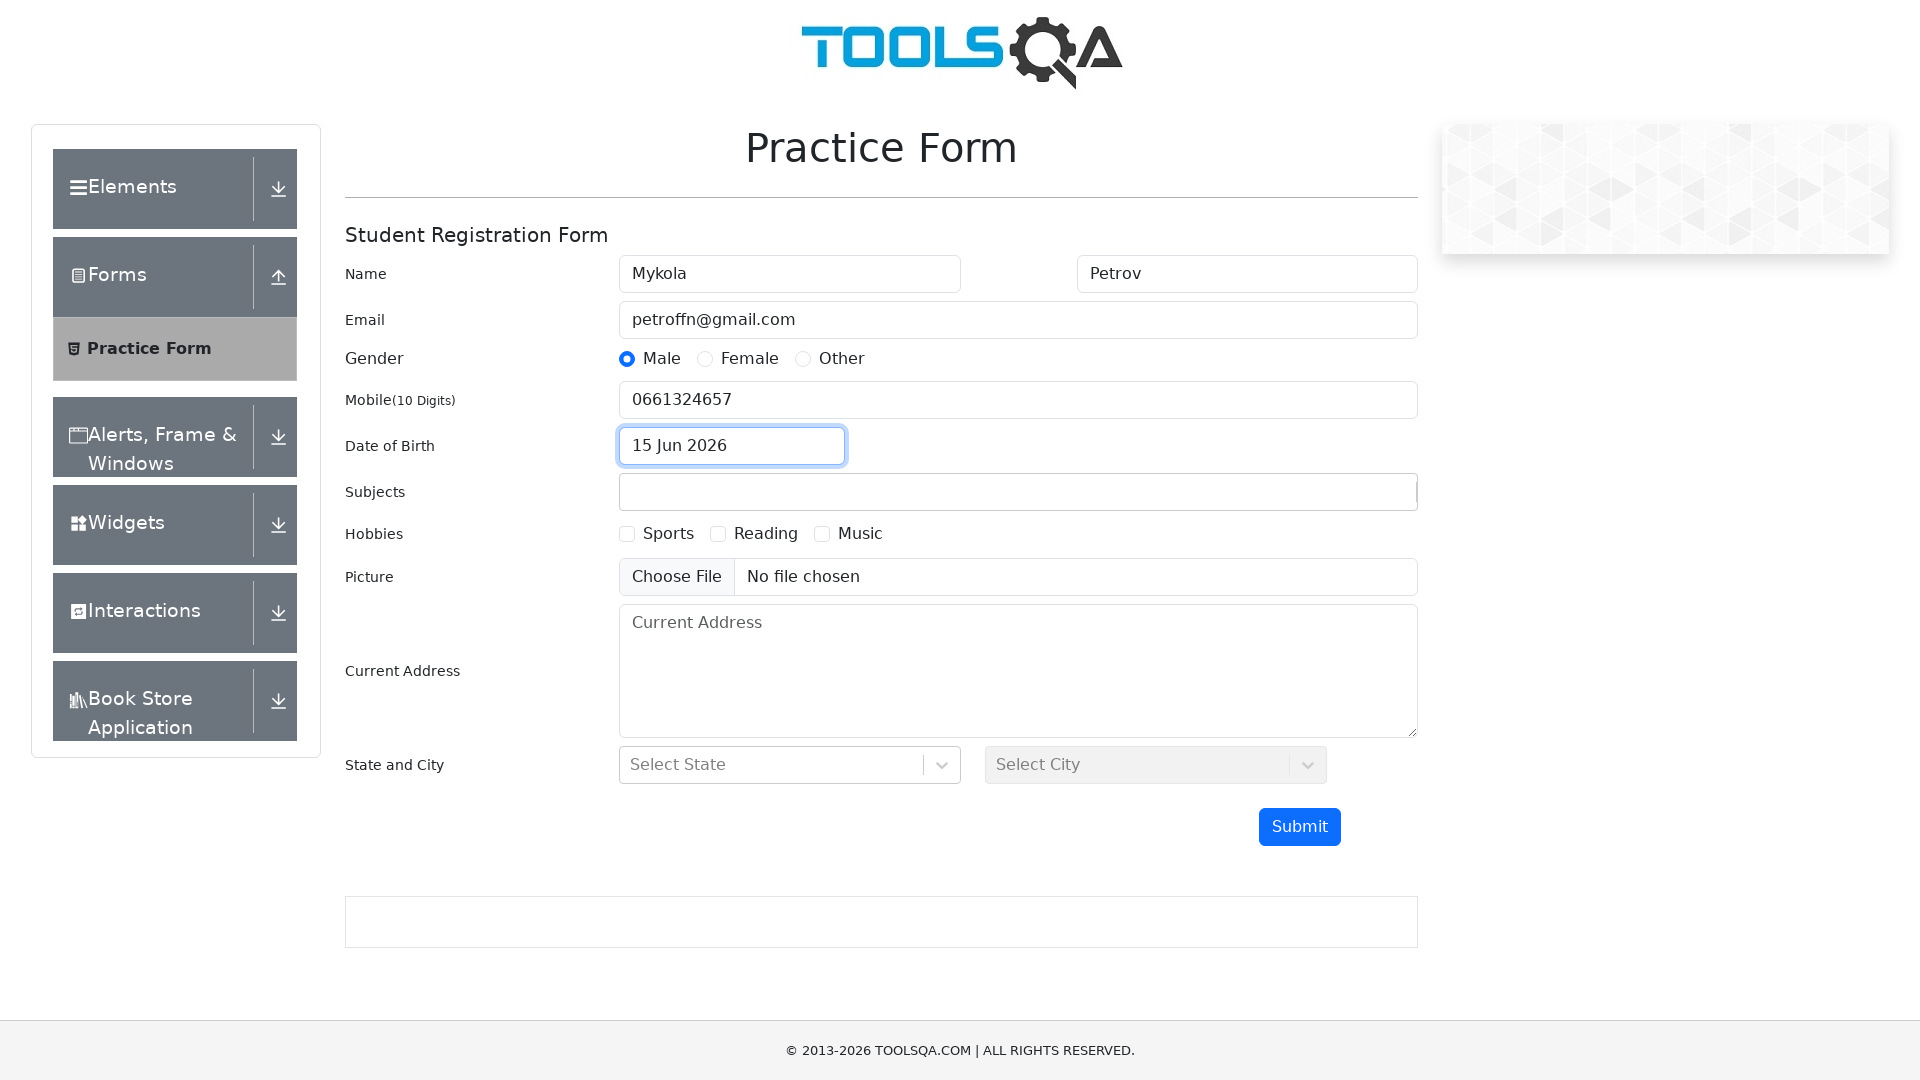

Checked Sports checkbox under hobbies at (669, 534) on label[for="hobbies-checkbox-1"]
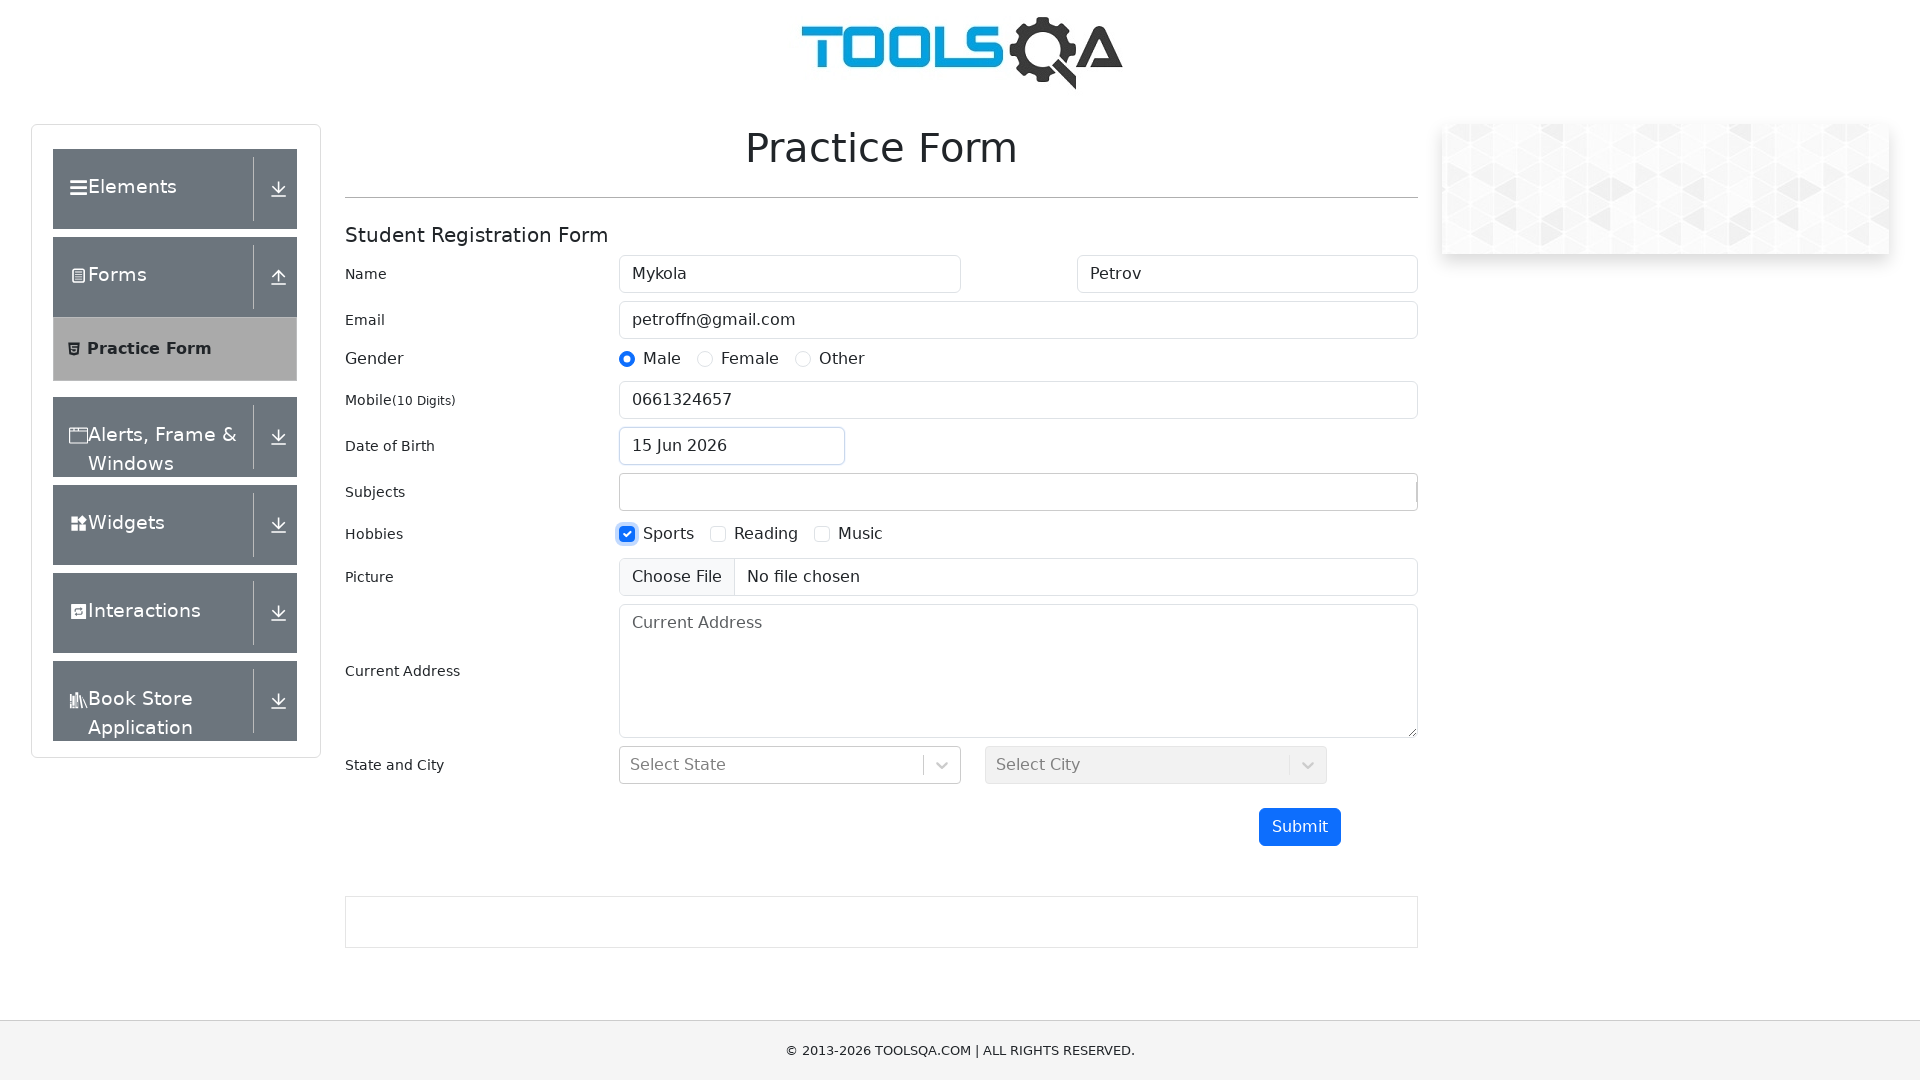

Filled current address field with Ukrainian address on textarea[placeholder="Current Address"]
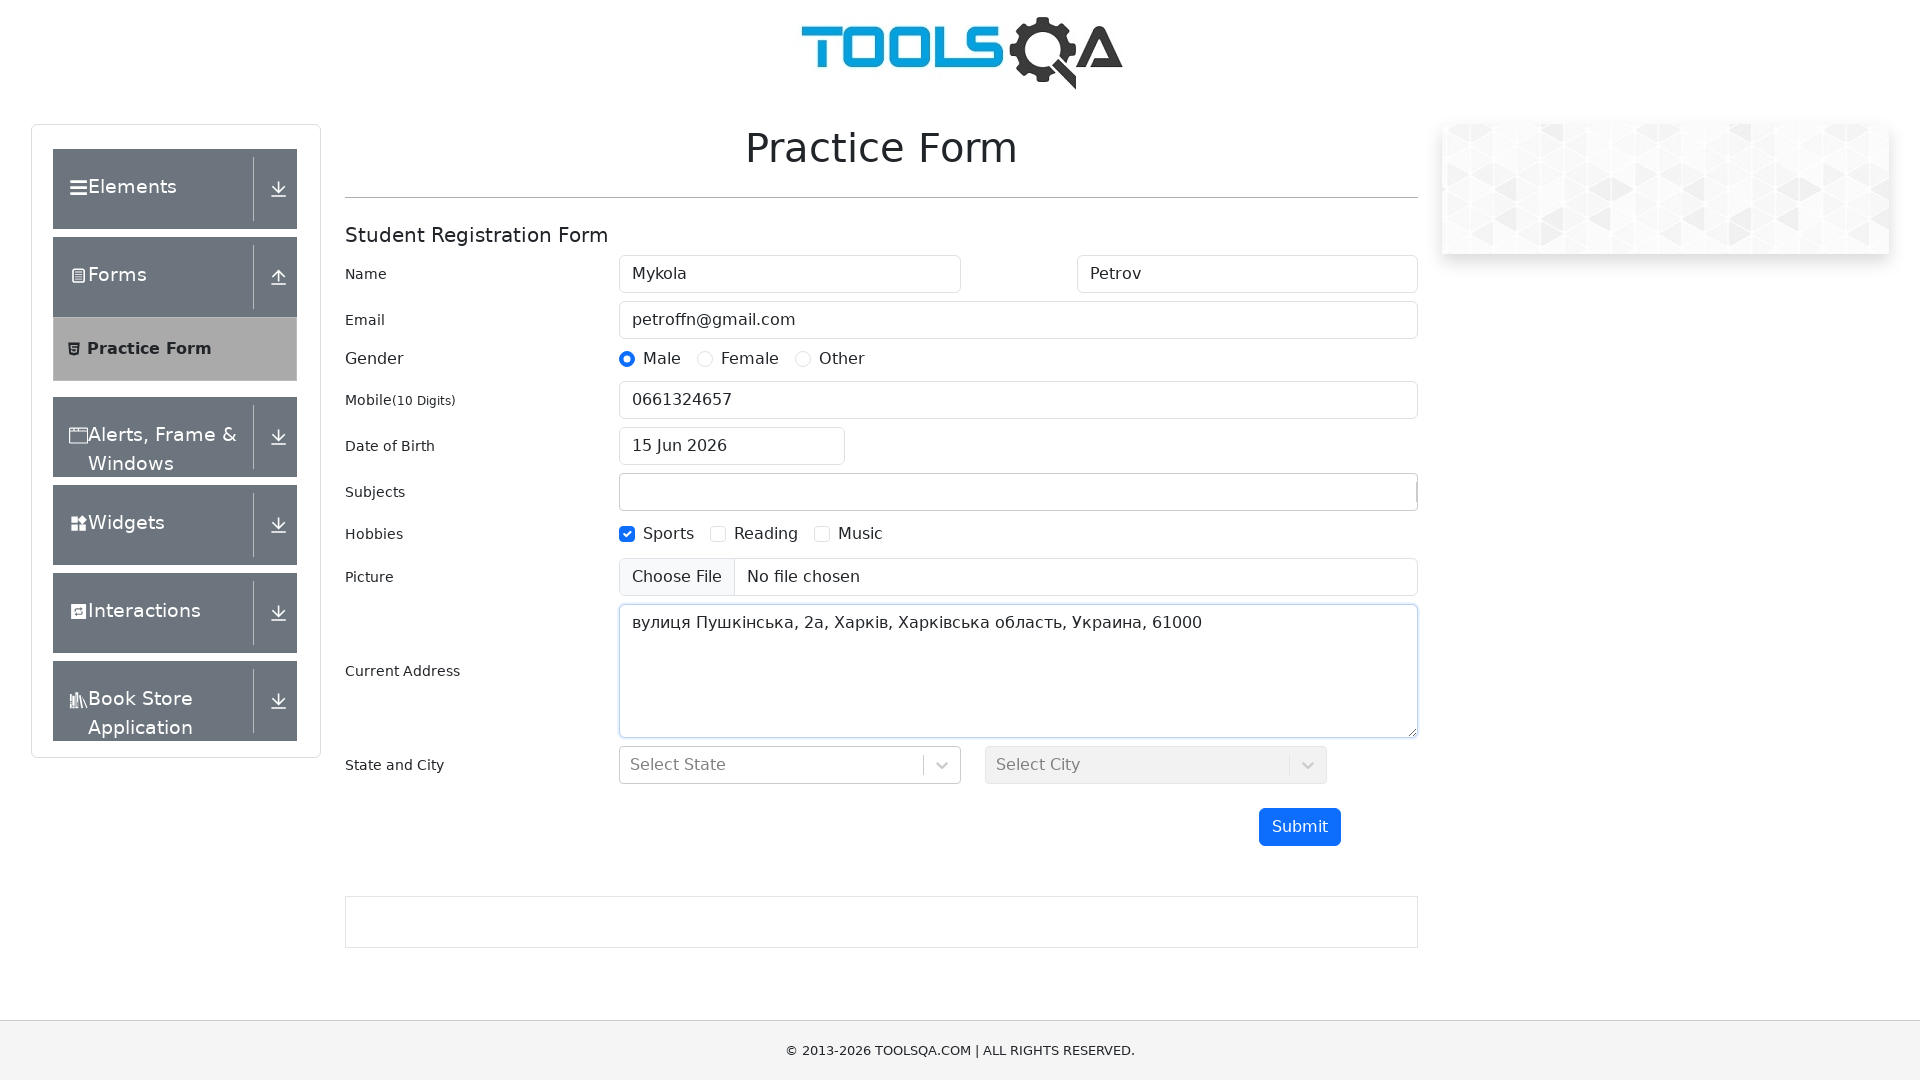

Clicked submit button to submit the form at (1300, 827) on button#submit
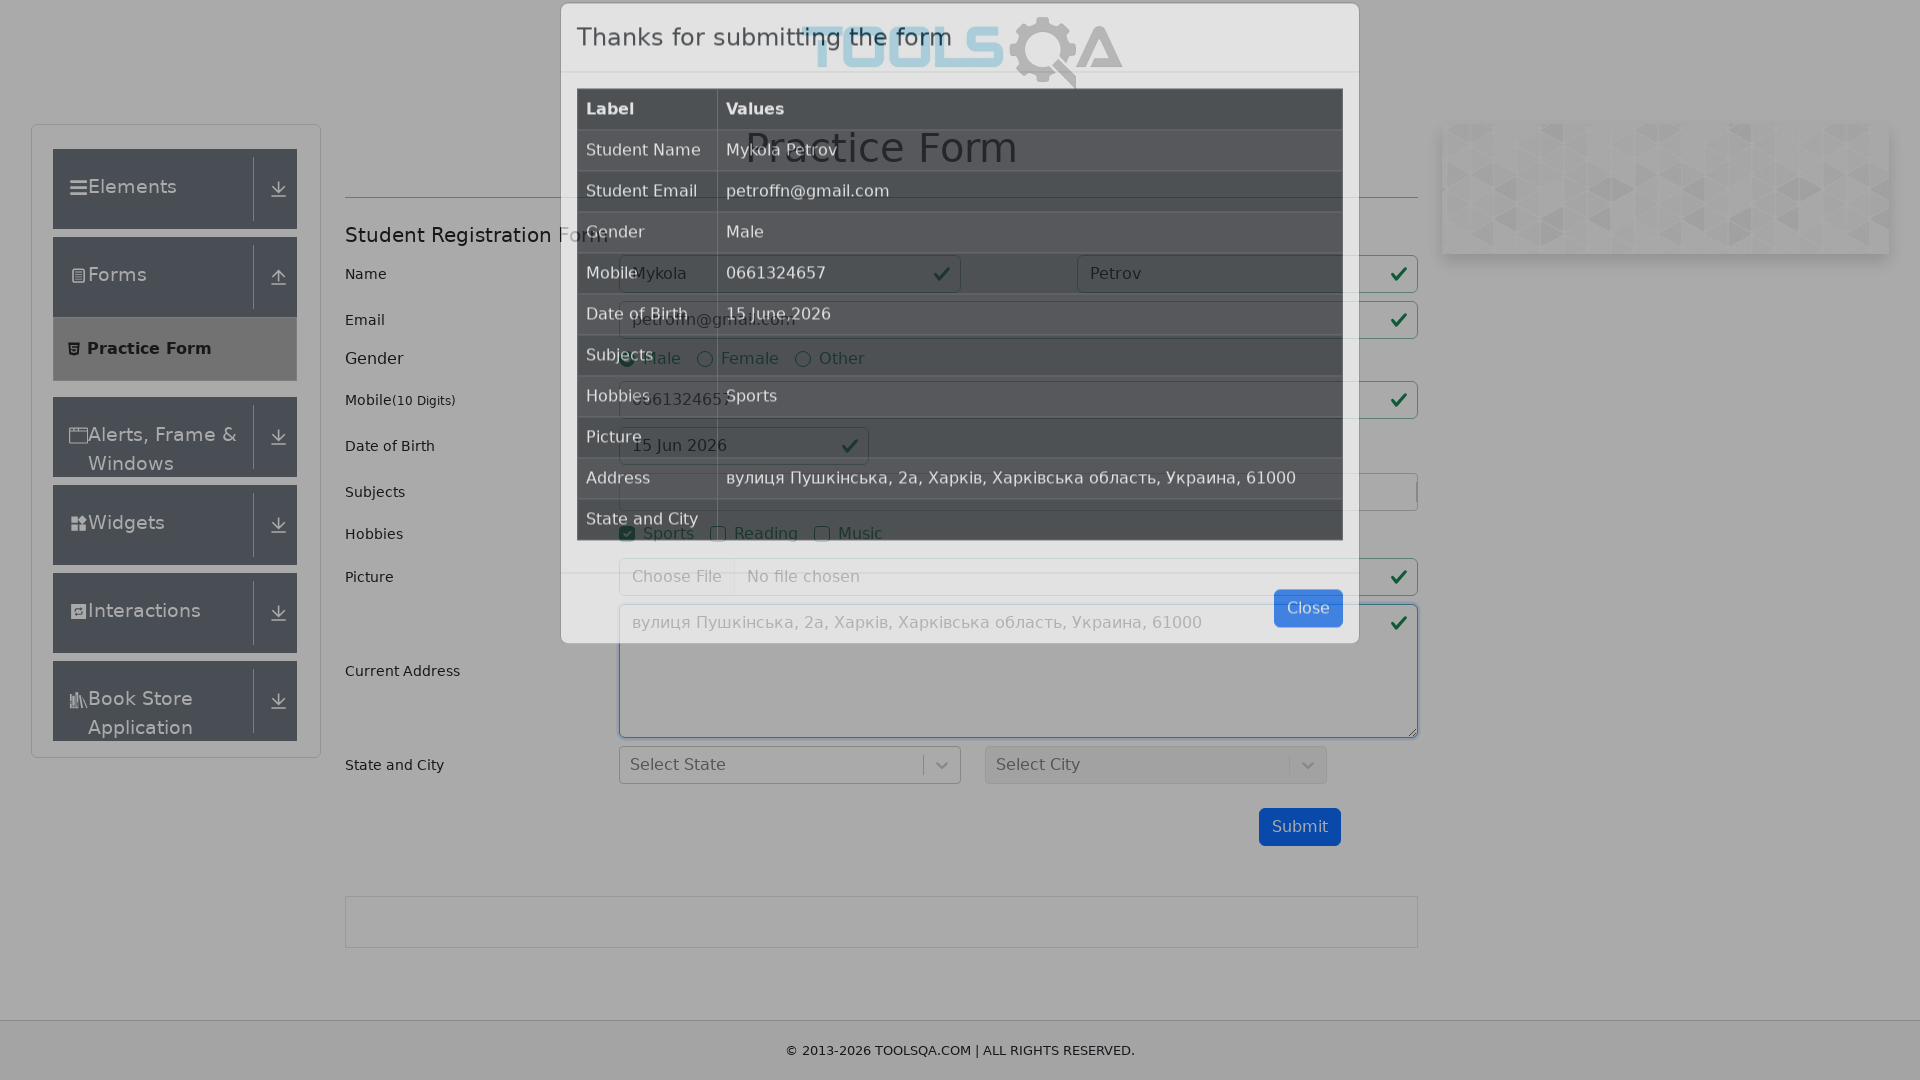

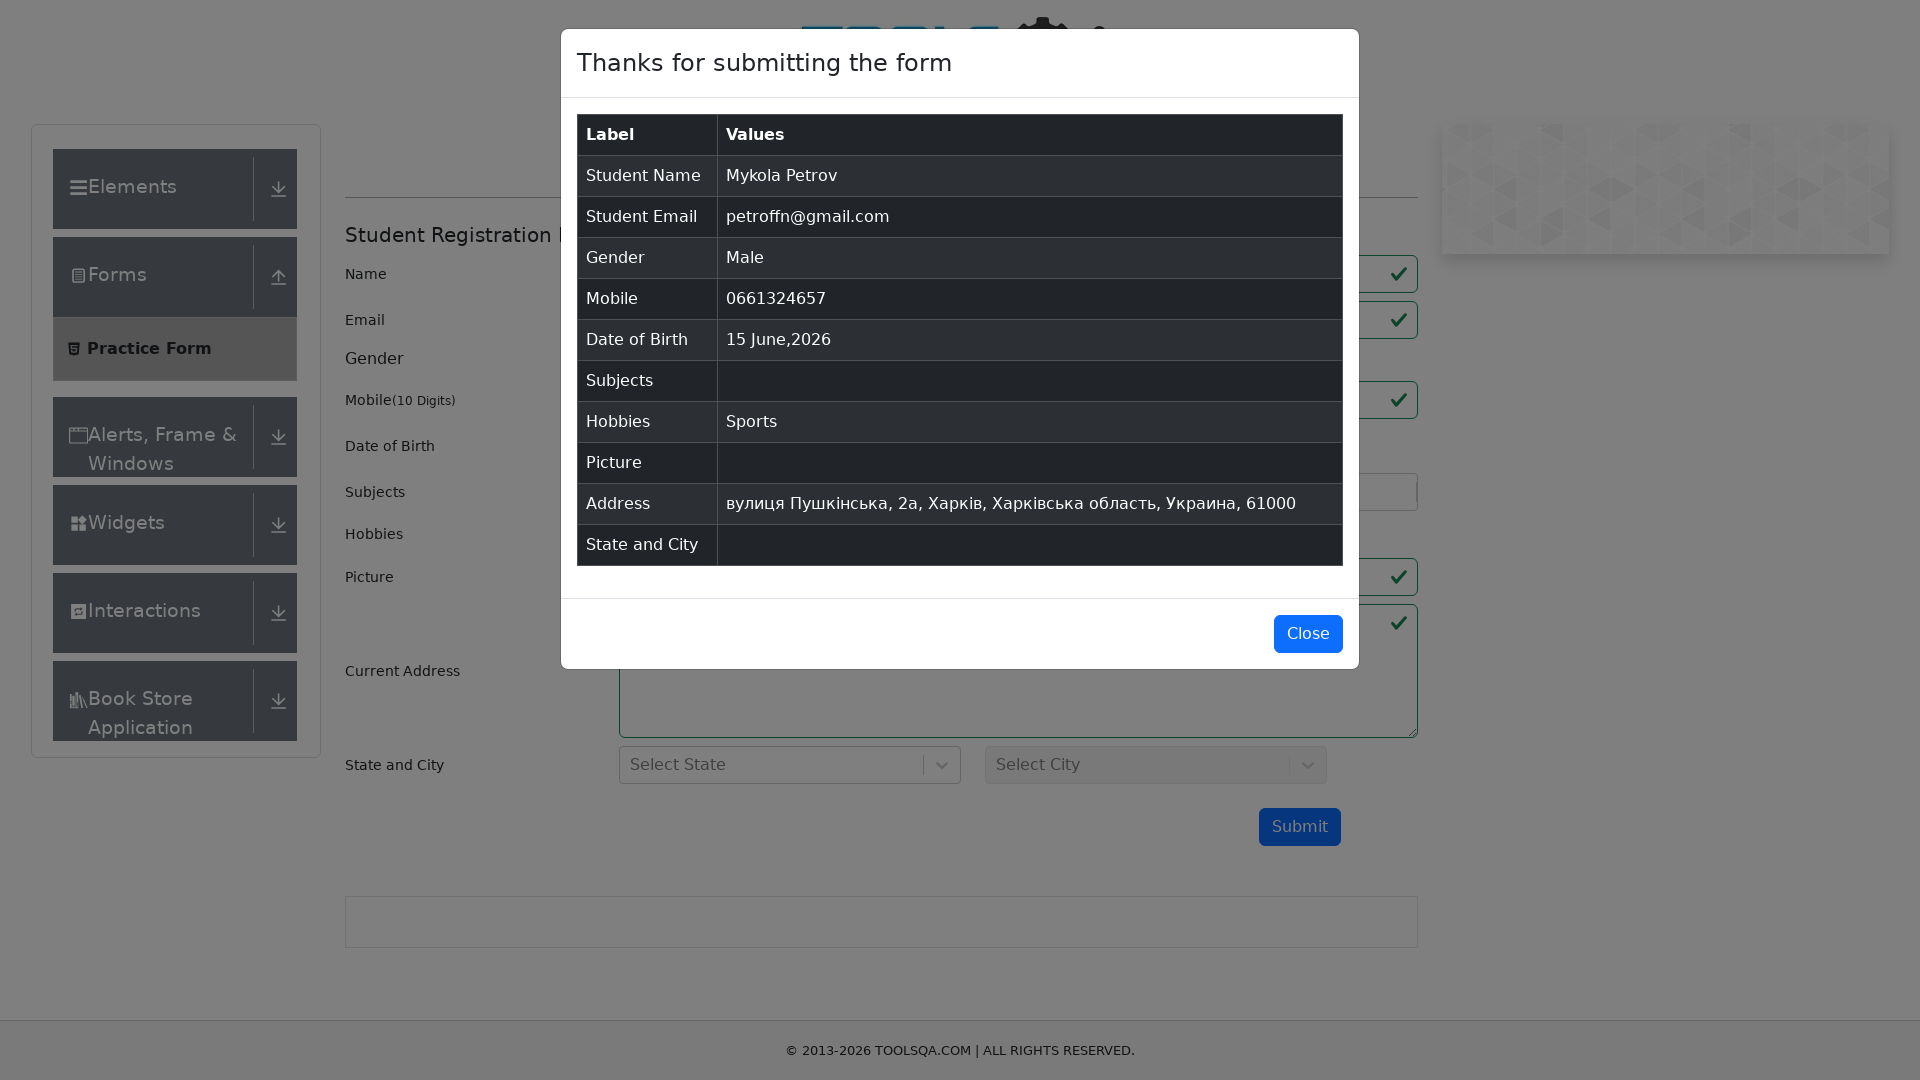